Tests checkbox functionality by verifying checkboxes are present and interacting with them.

Starting URL: http://the-internet.herokuapp.com/checkboxes

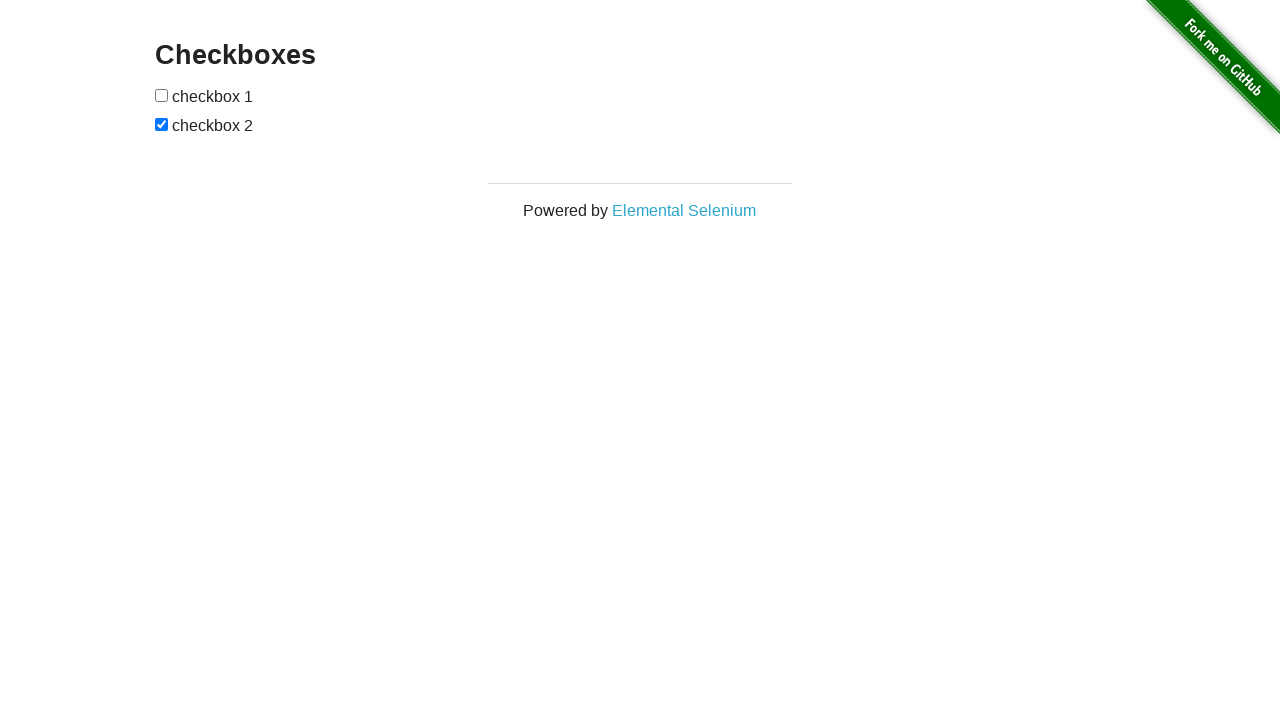

Waited for checkboxes to load on the page
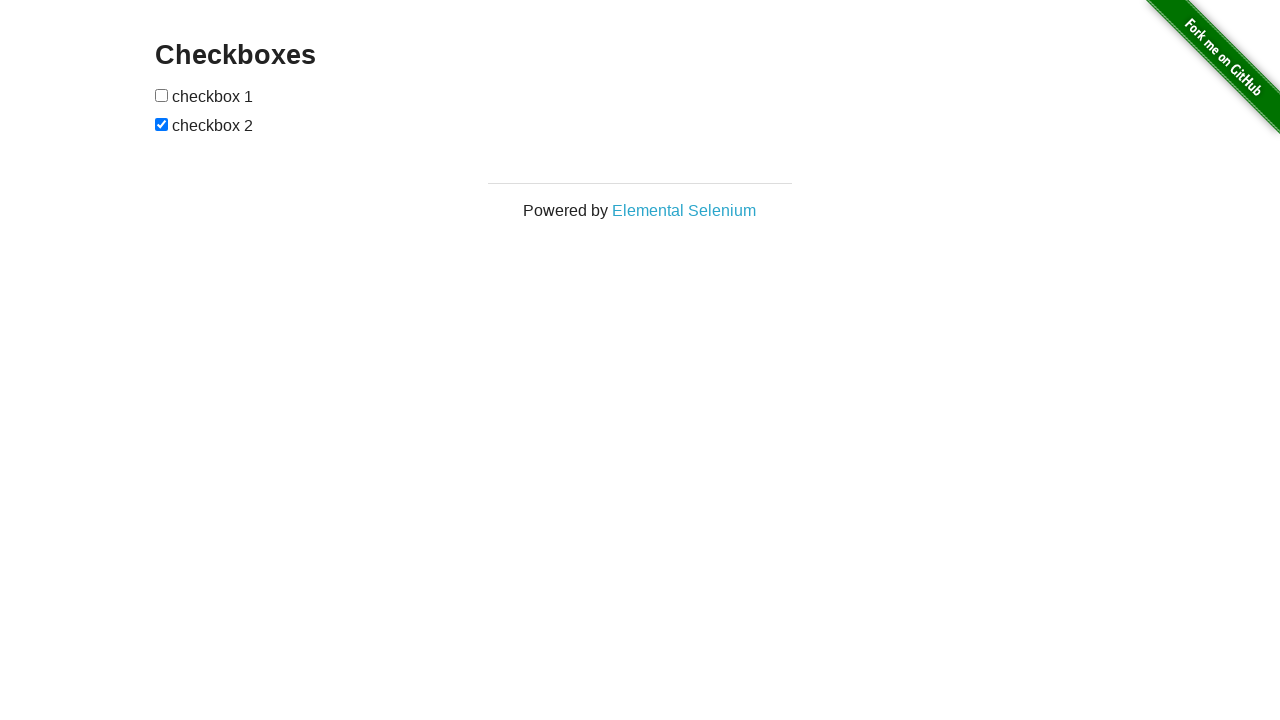

Clicked the first checkbox to toggle it at (162, 95) on input[type='checkbox']:first-of-type
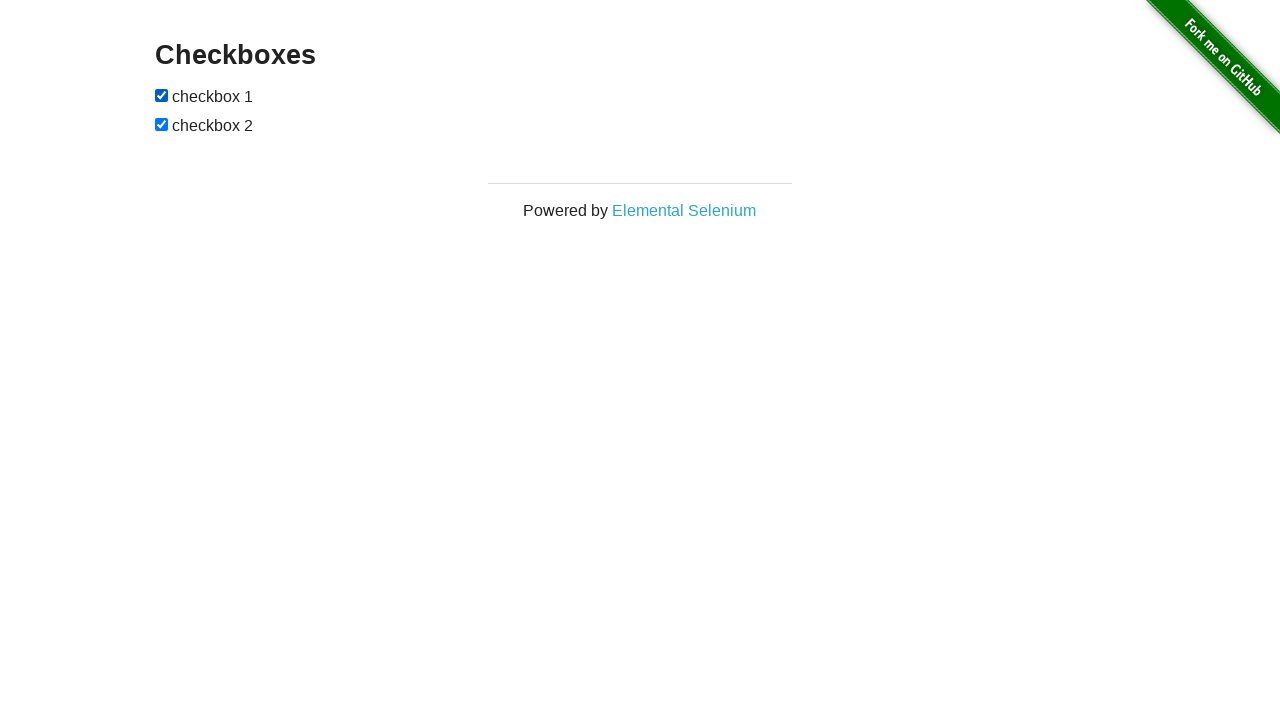

Clicked the second checkbox to toggle it at (162, 124) on input[type='checkbox']:last-of-type
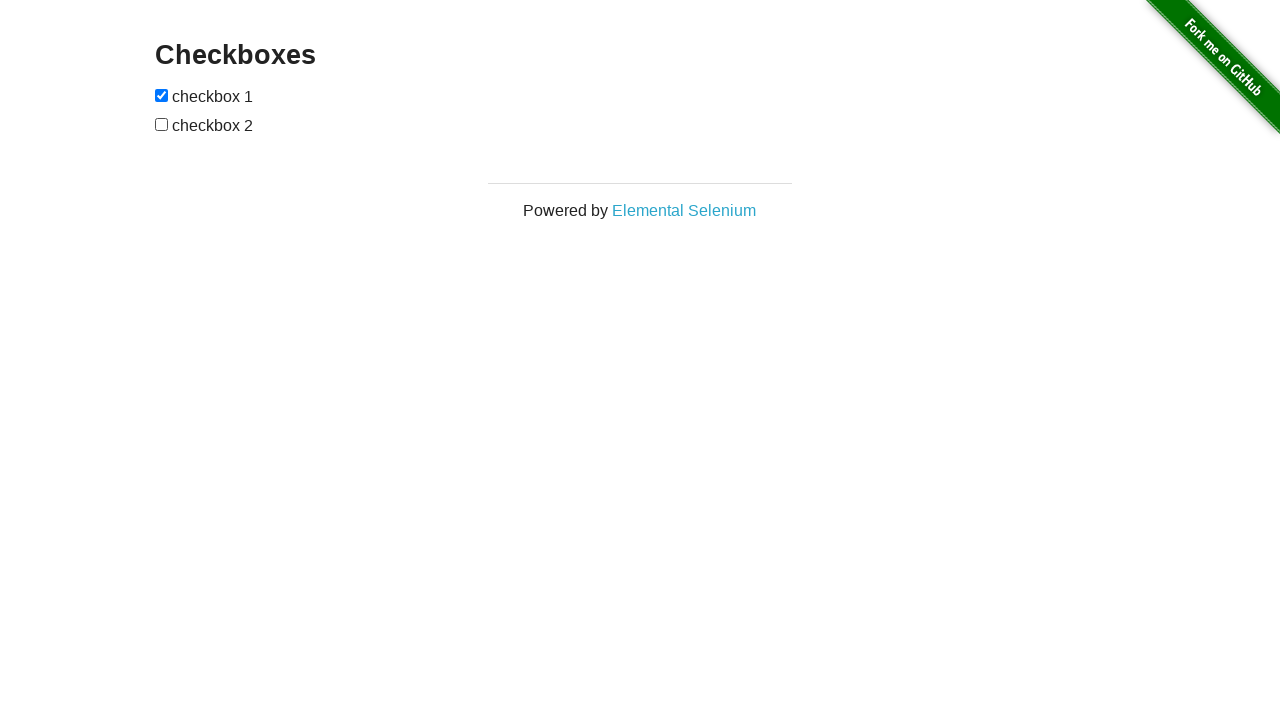

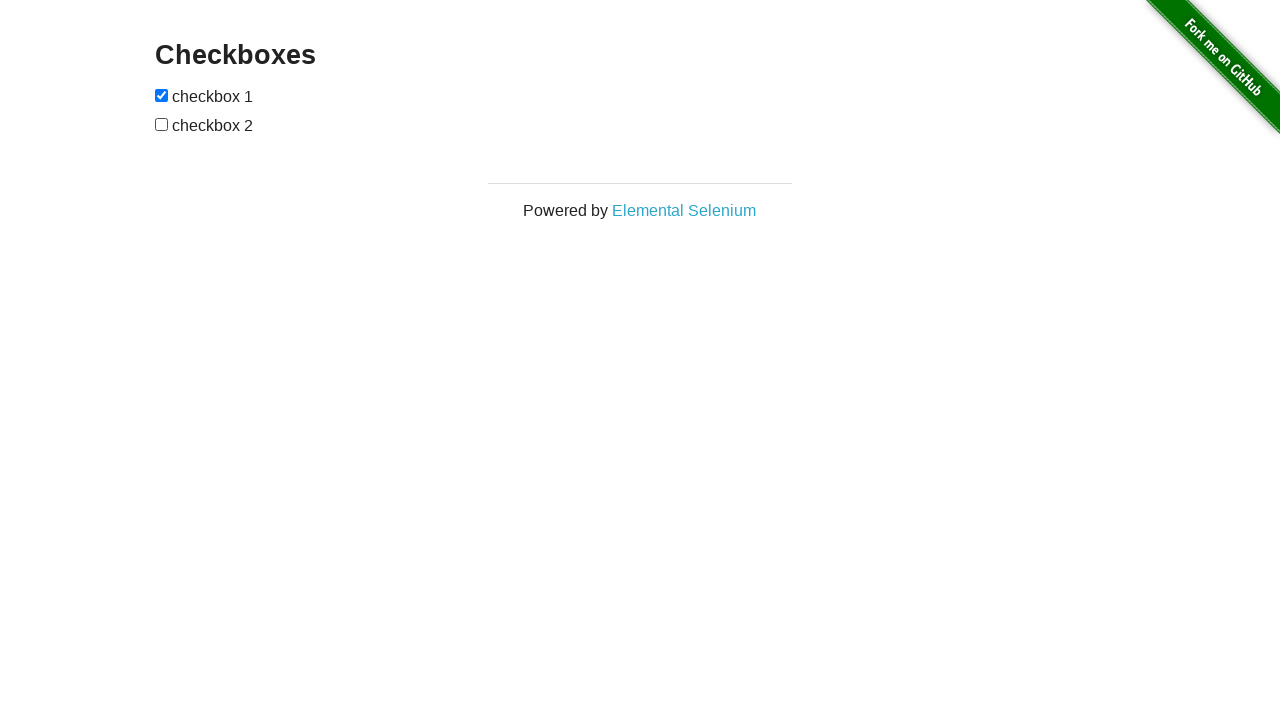